Tests login form validation by submitting empty username and password fields, then verifying that the appropriate error message "Username is required" is displayed.

Starting URL: http://practice.automationtesting.in/

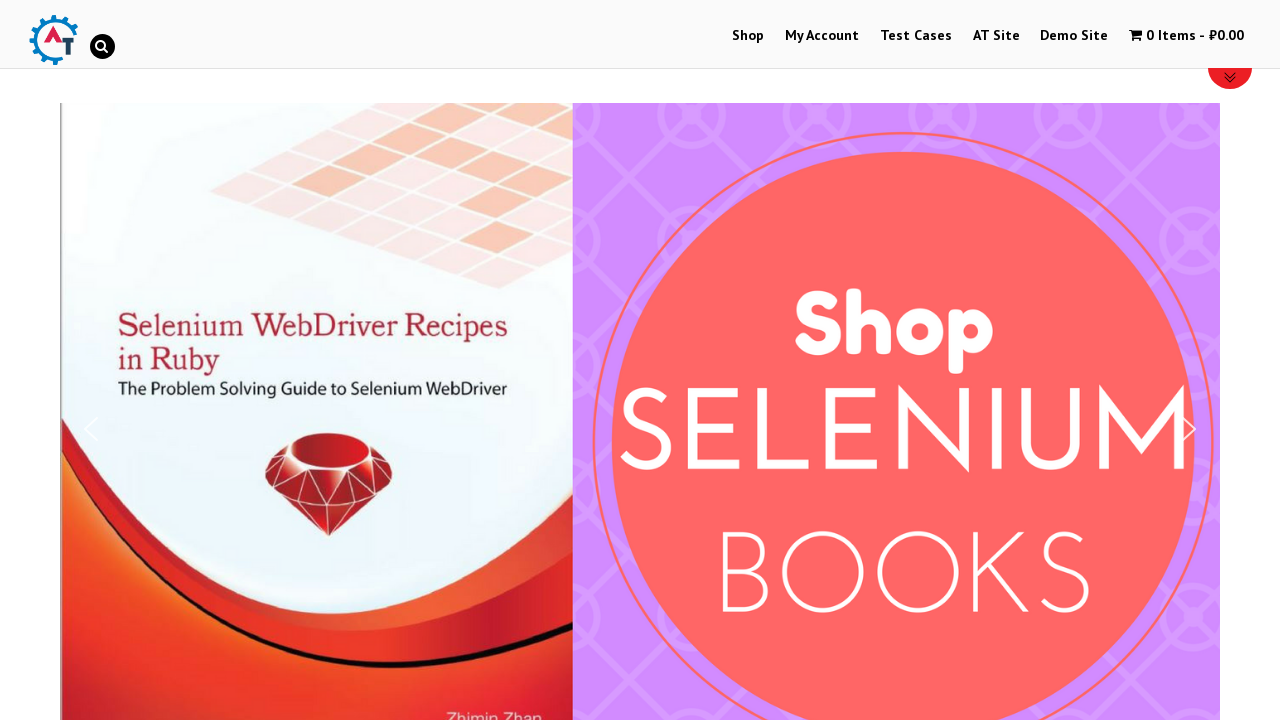

Clicked 'My Account' link to navigate to login page at (822, 36) on a:has-text('My Account')
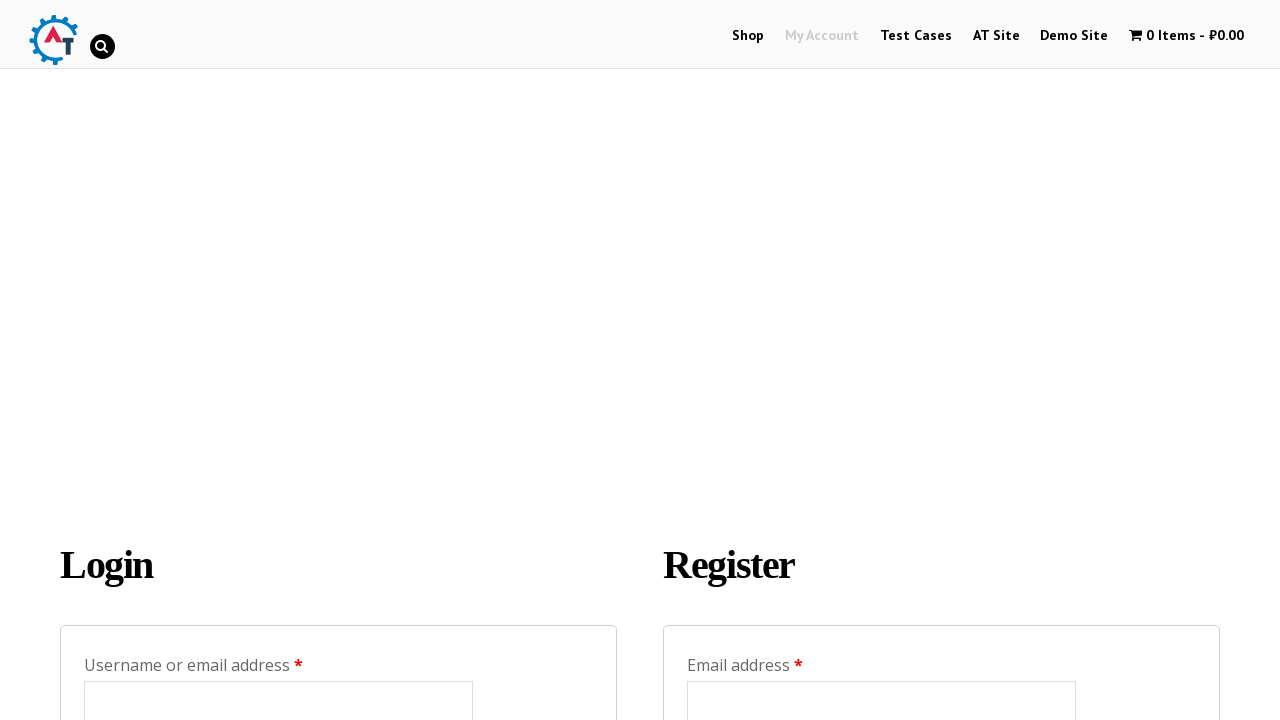

Left username field empty on input#username
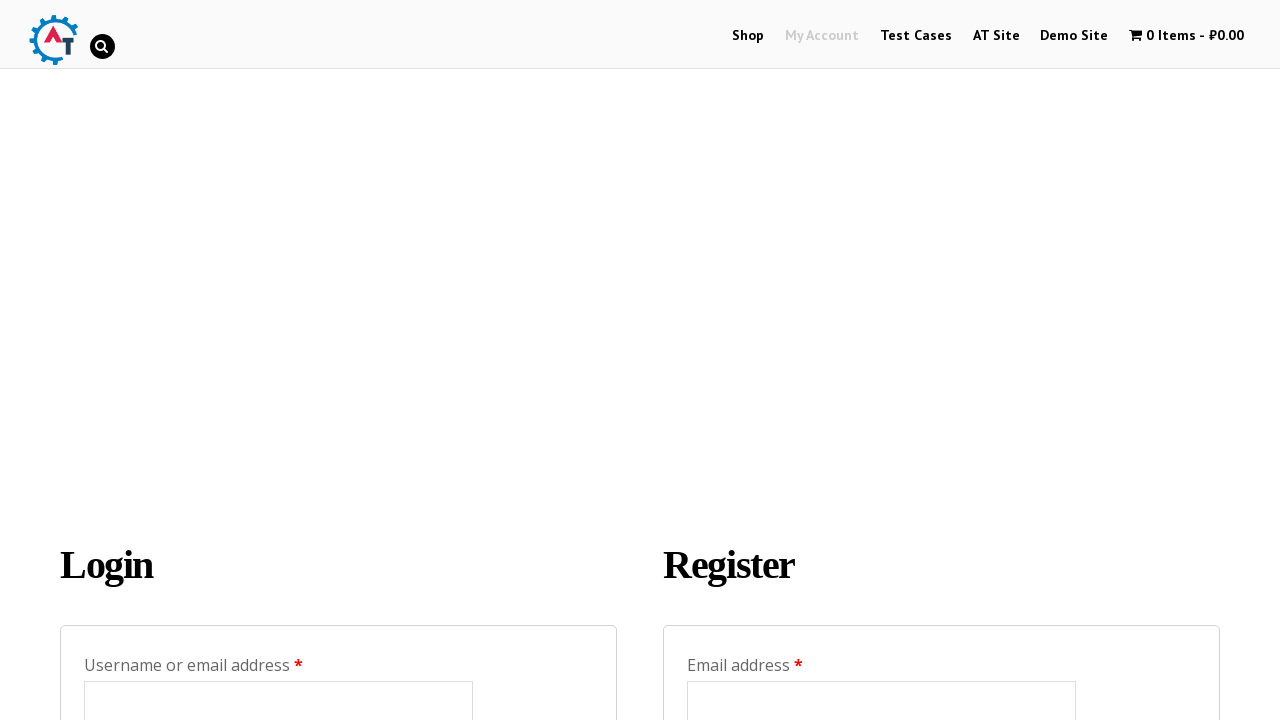

Left password field empty on input#password
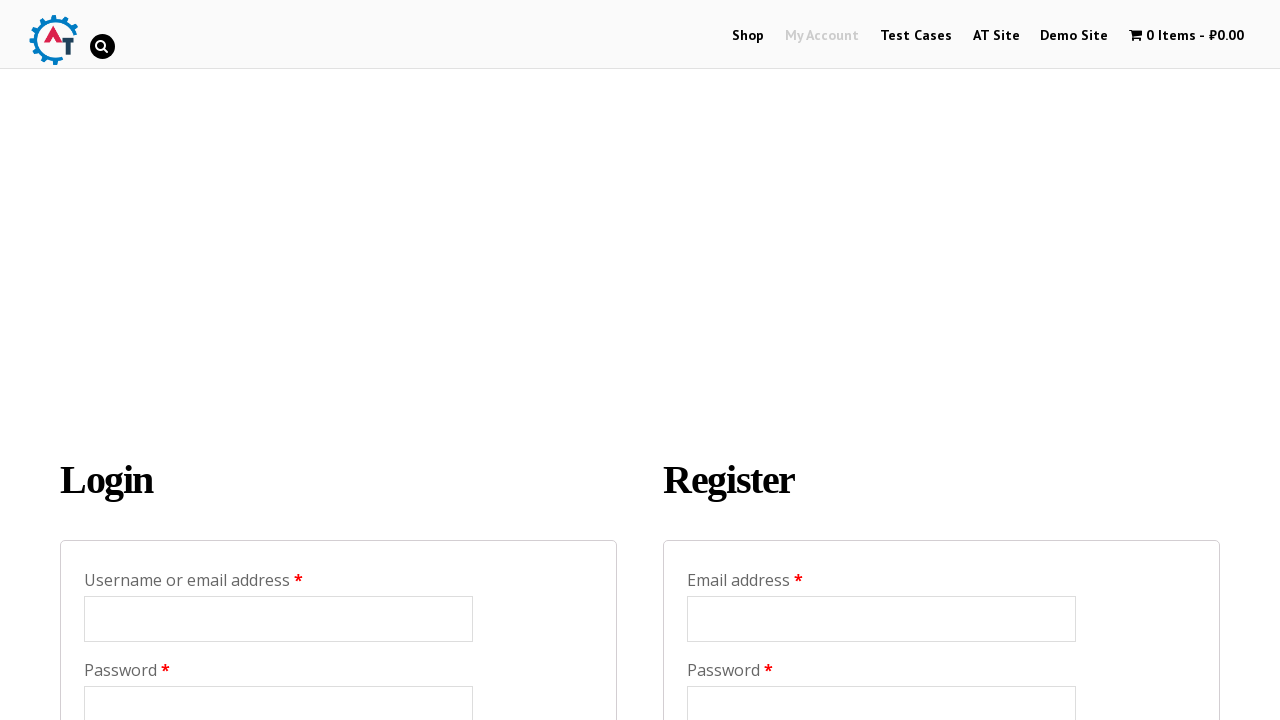

Clicked Login button with empty credentials at (129, 368) on input[value='Login']
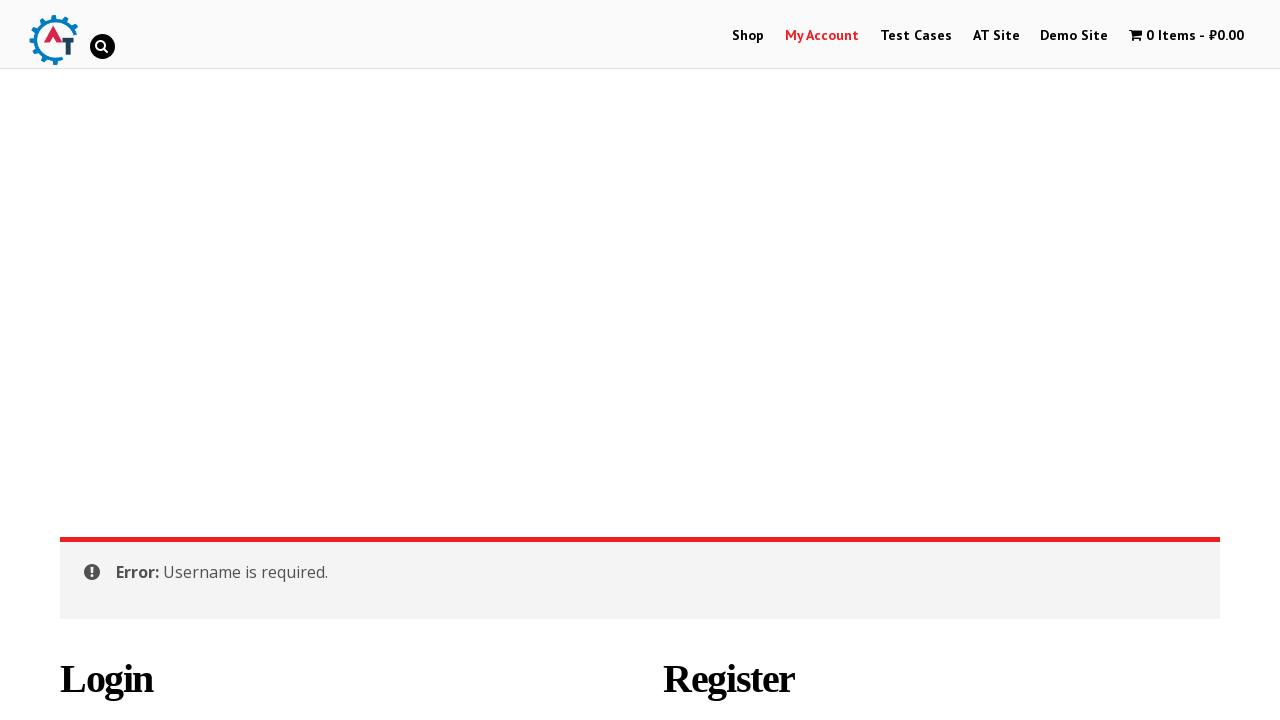

Error message appeared on page
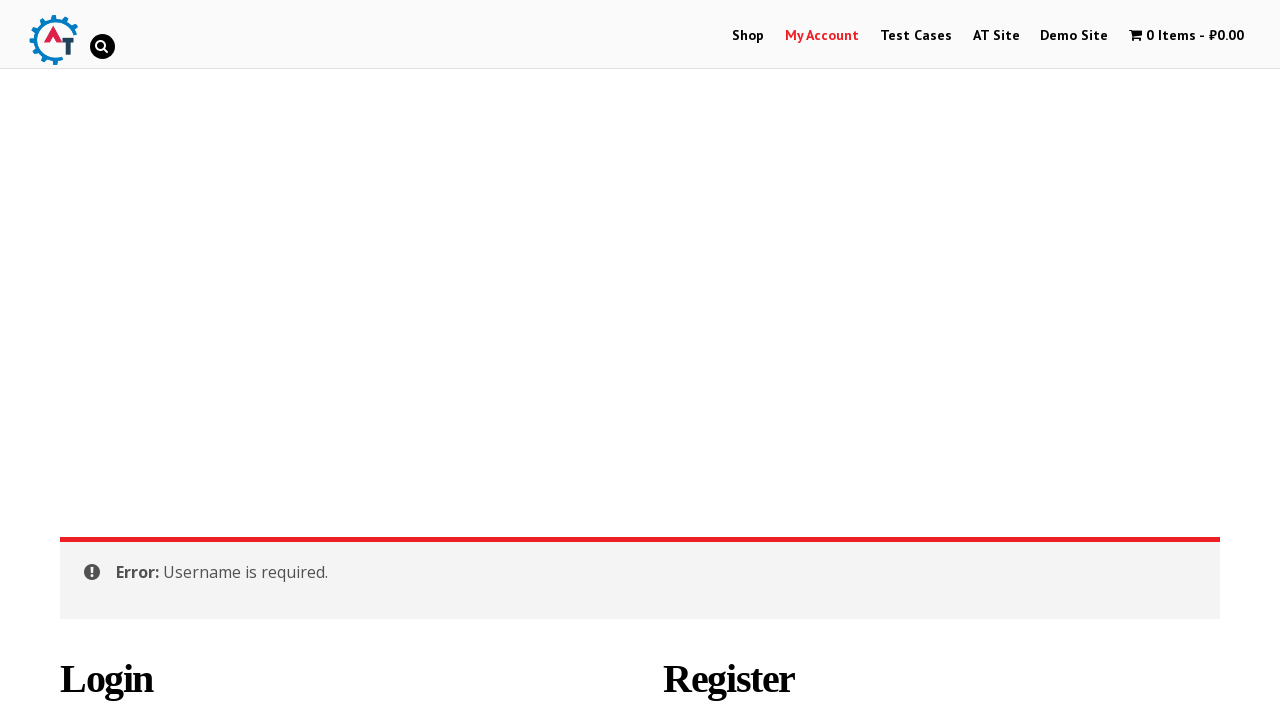

Retrieved error message text: Error: Username is required.
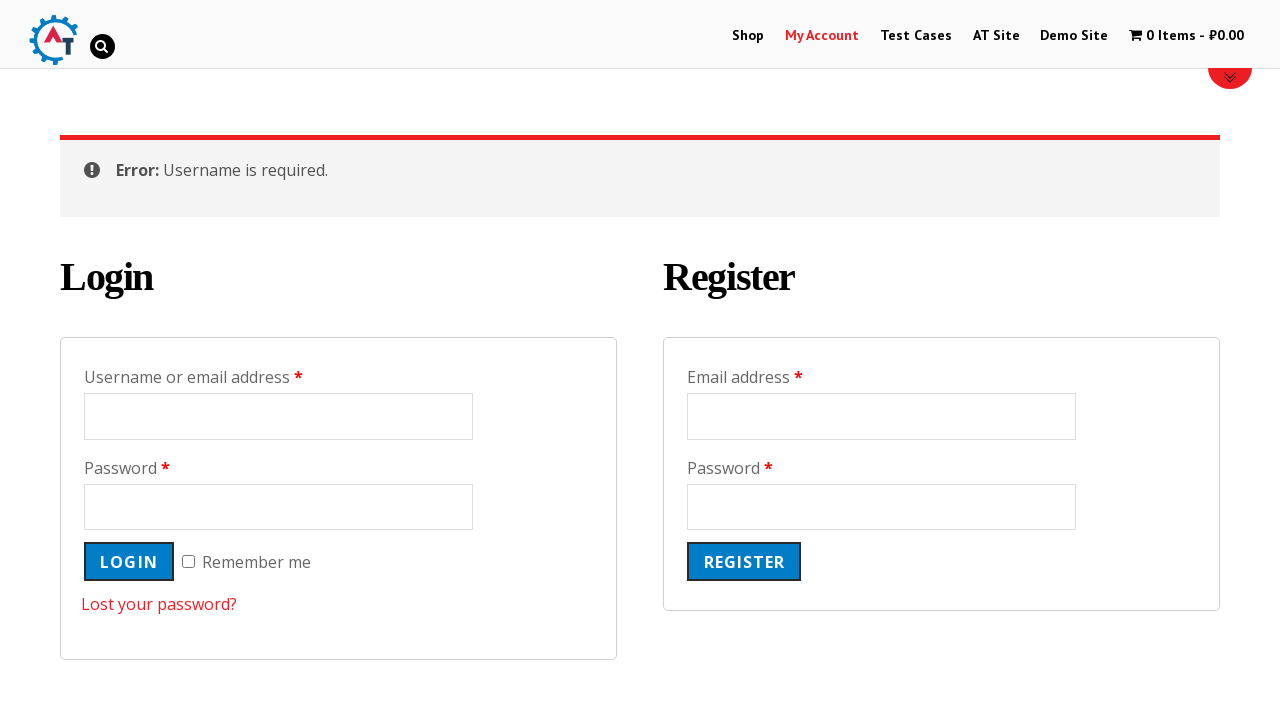

Verified error message contains 'Username is required'
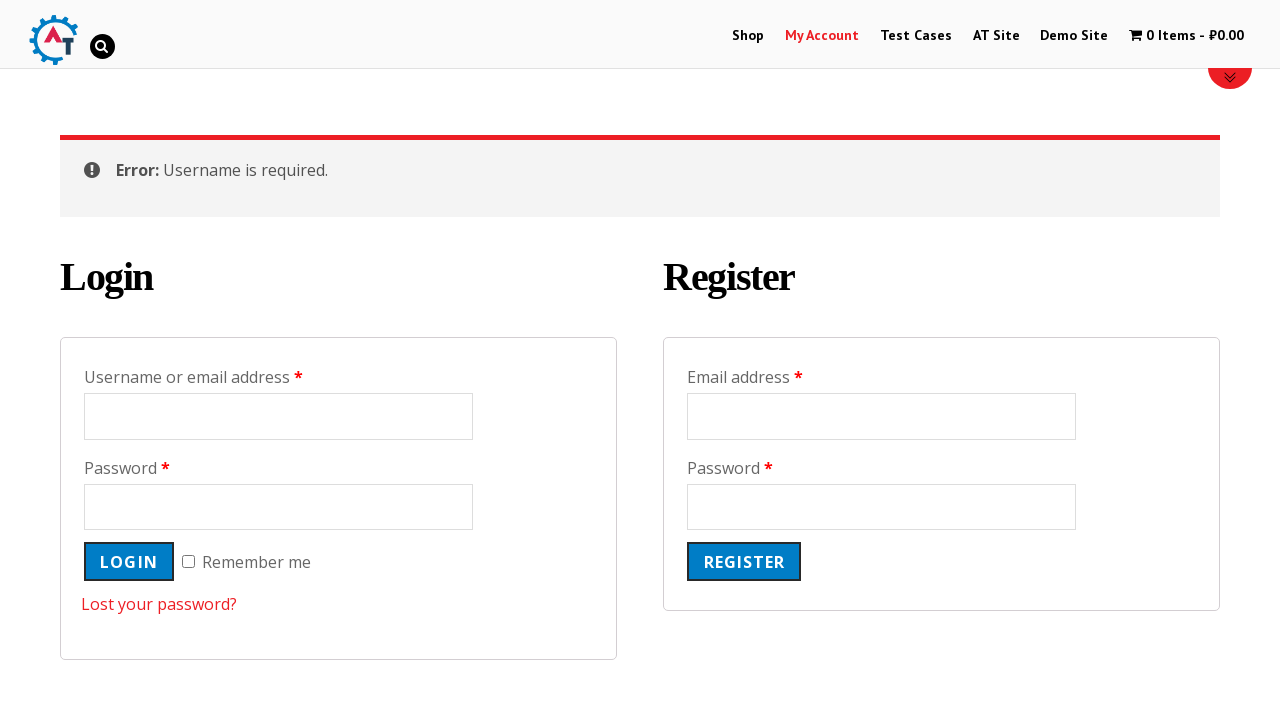

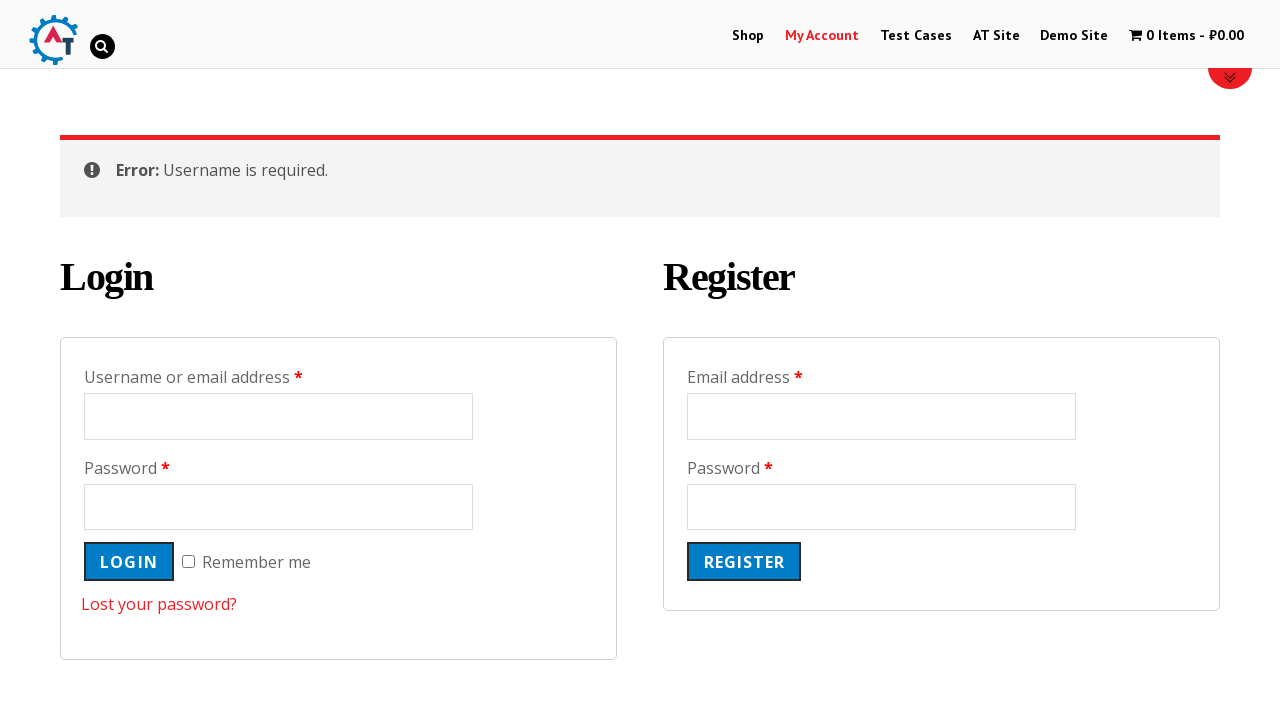